Opens the Luxoft homepage and checks that the browser console does not contain any severe error messages

Starting URL: https://www.luxoft.com/

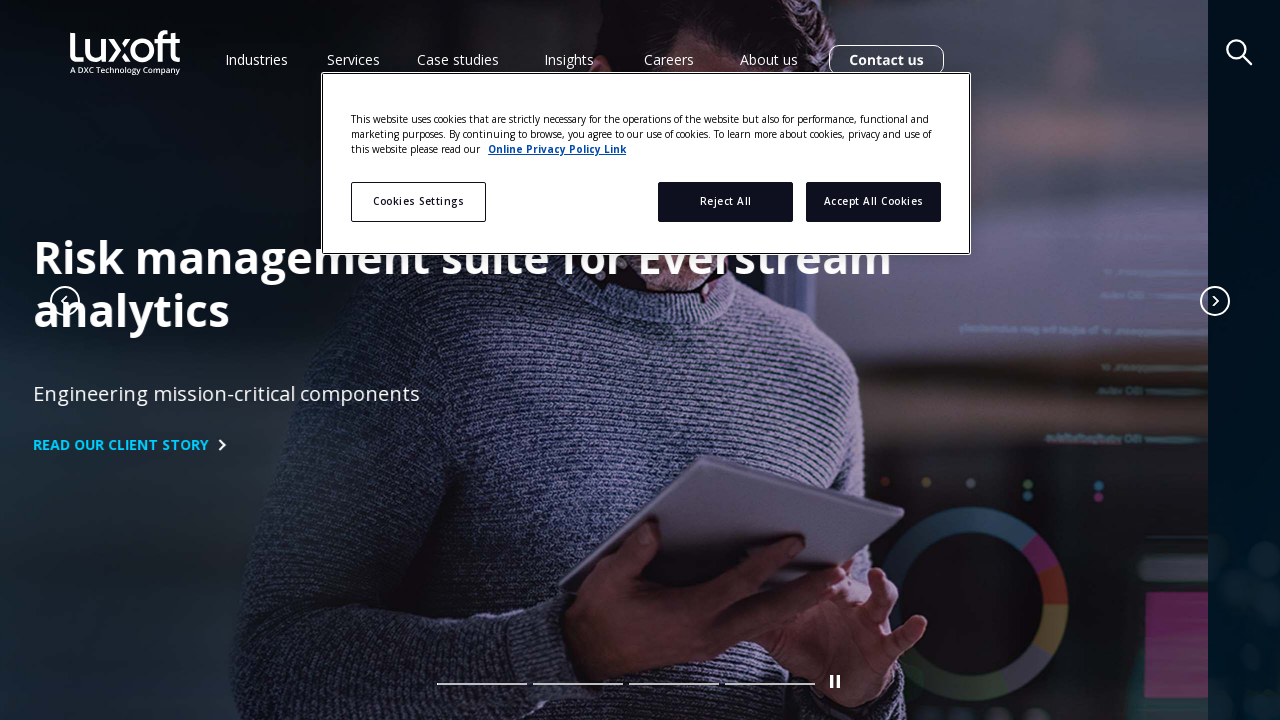

Set up console message listener
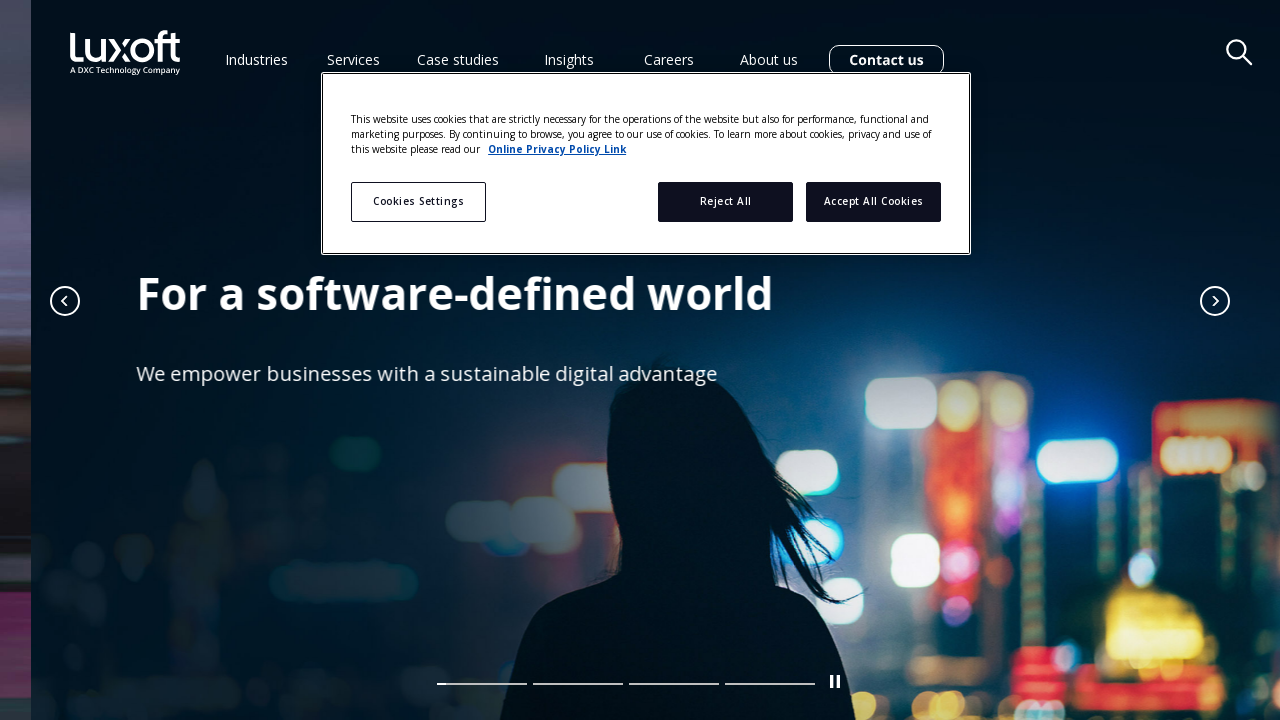

Waited for page to fully load (networkidle)
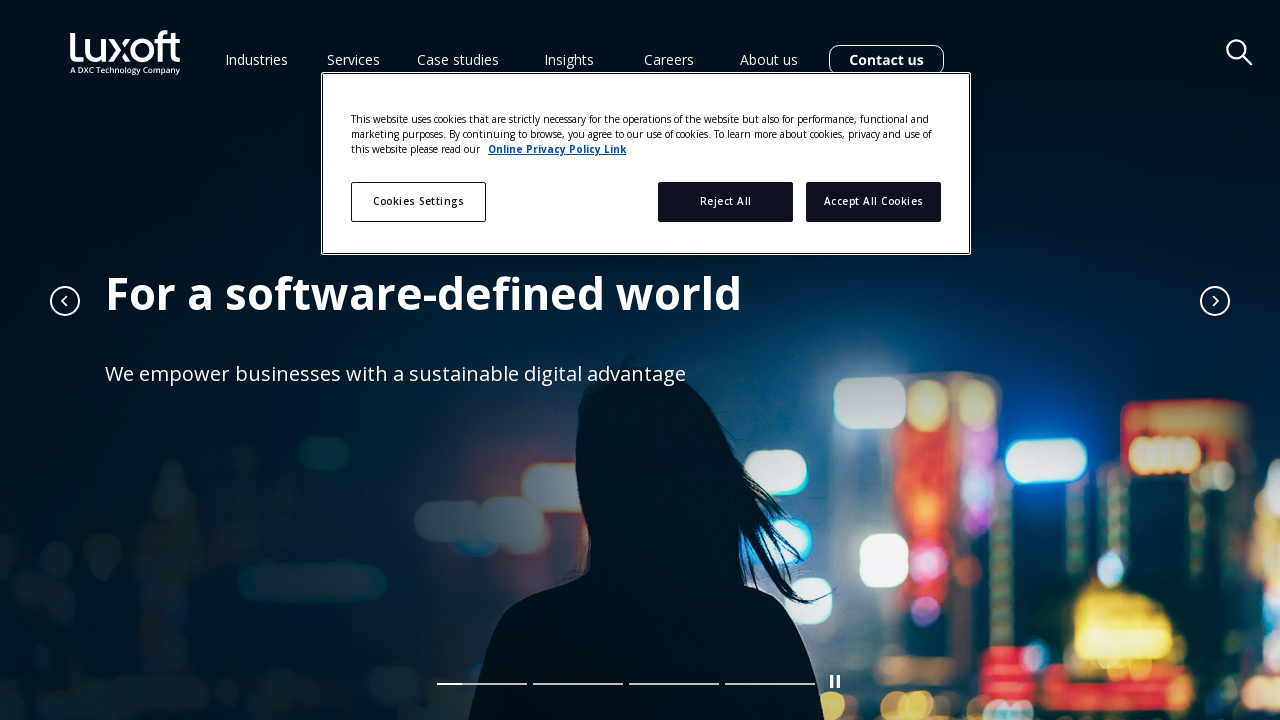

Verified that console does not contain SEVERE error messages
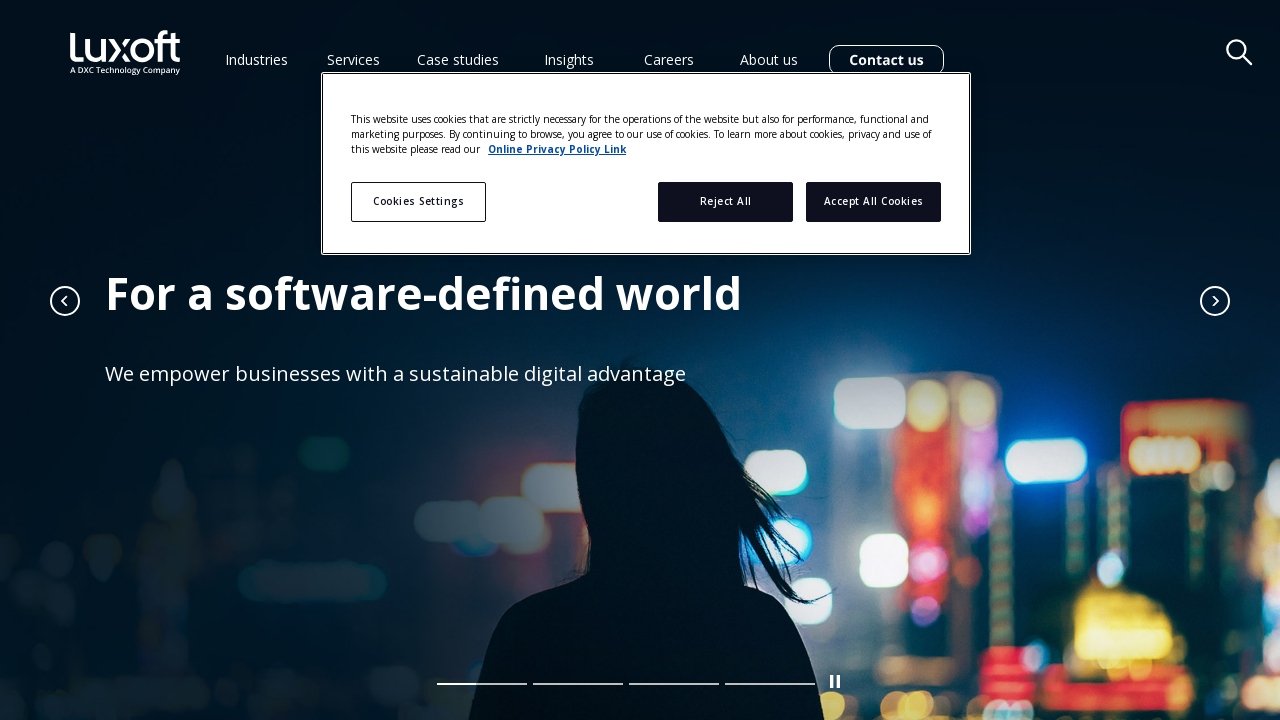

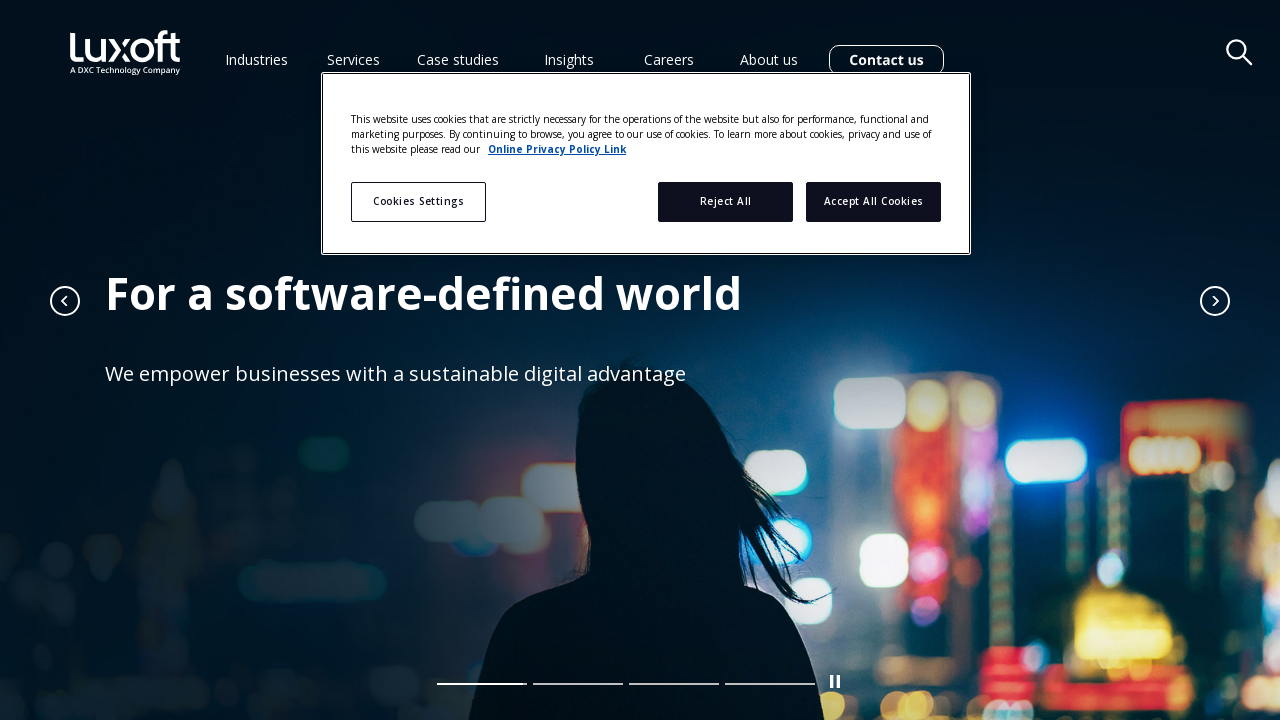